Tests adding a product to cart and proceeding to checkout

Starting URL: https://rahulshettyacademy.com/seleniumPractise/#/

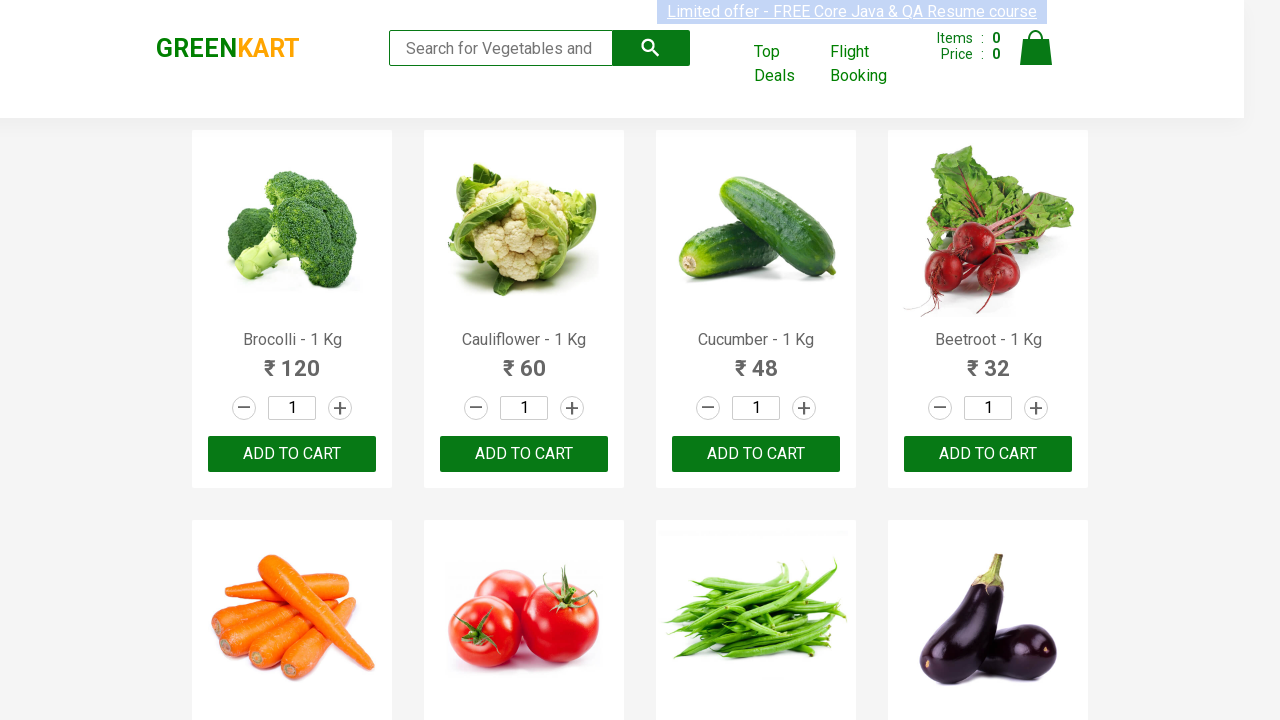

Clicked ADD TO CART button on first product at (292, 454) on .product >> nth=0 >> button:has-text("ADD TO CART")
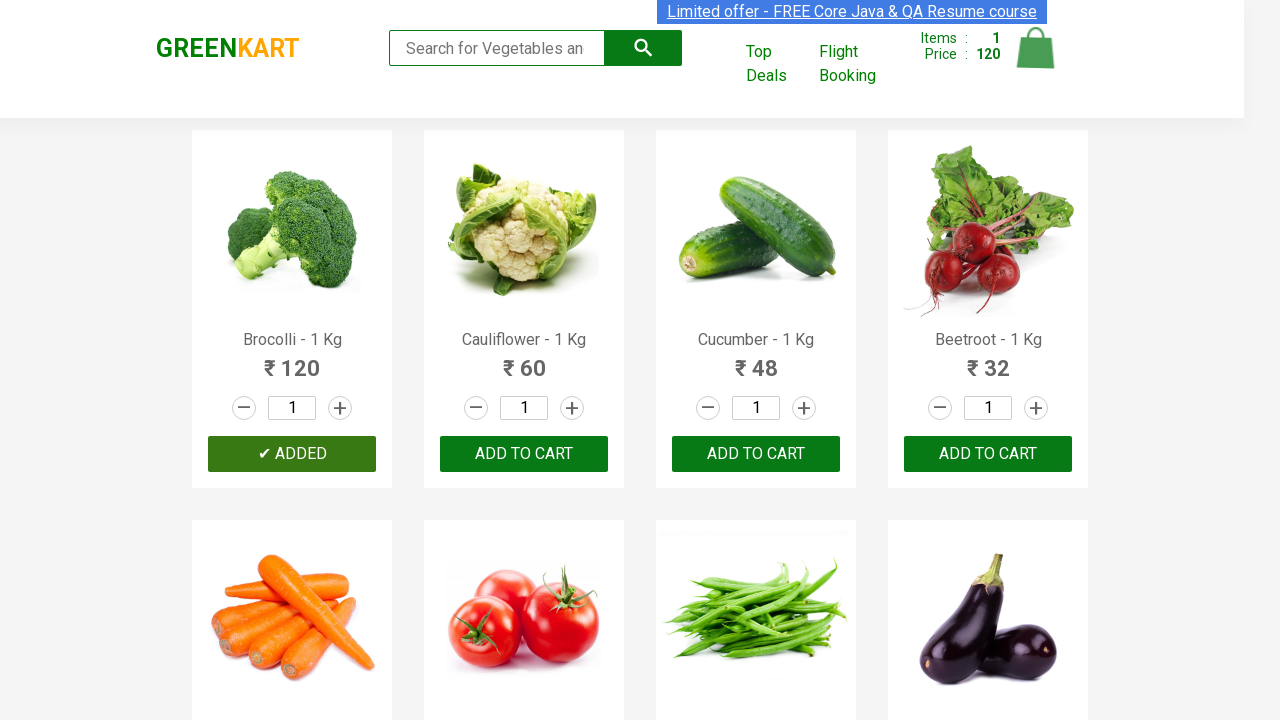

Clicked cart icon to view cart at (1036, 59) on .cart-icon
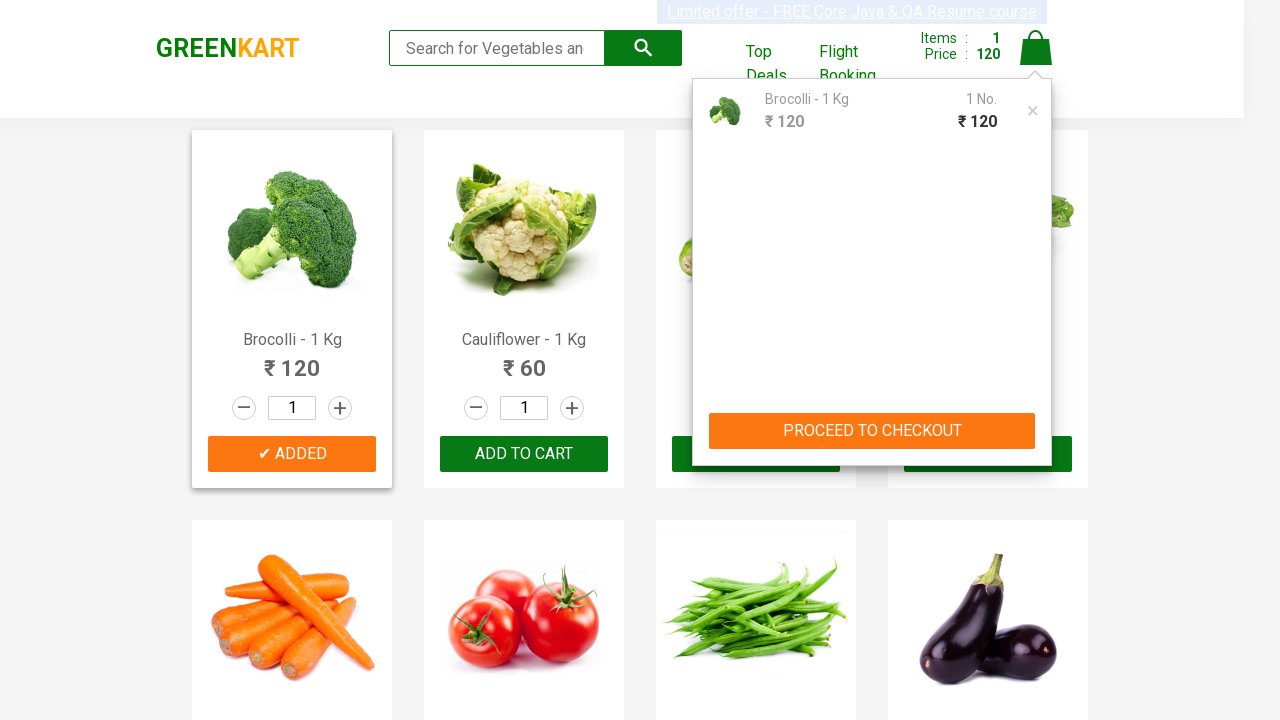

Clicked PROCEED TO CHECKOUT button at (872, 431) on .action-block button:has-text("PROCEED TO CHECKOUT")
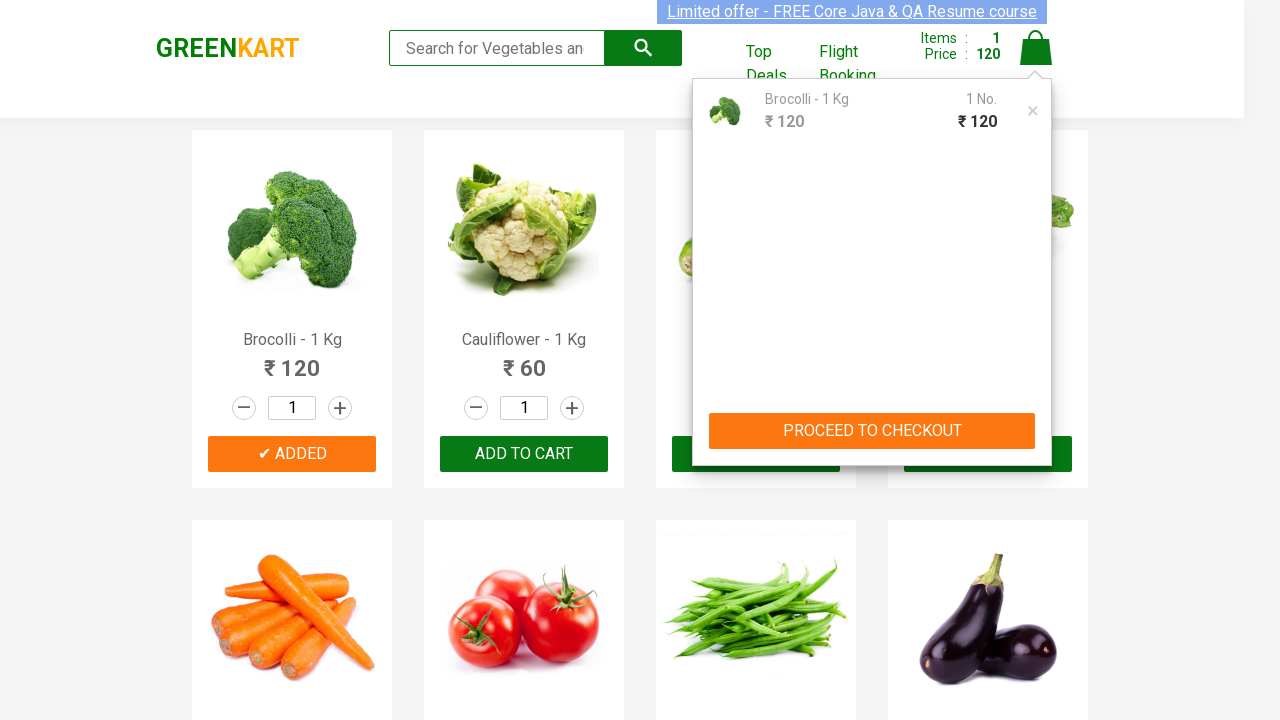

Product loaded on checkout page
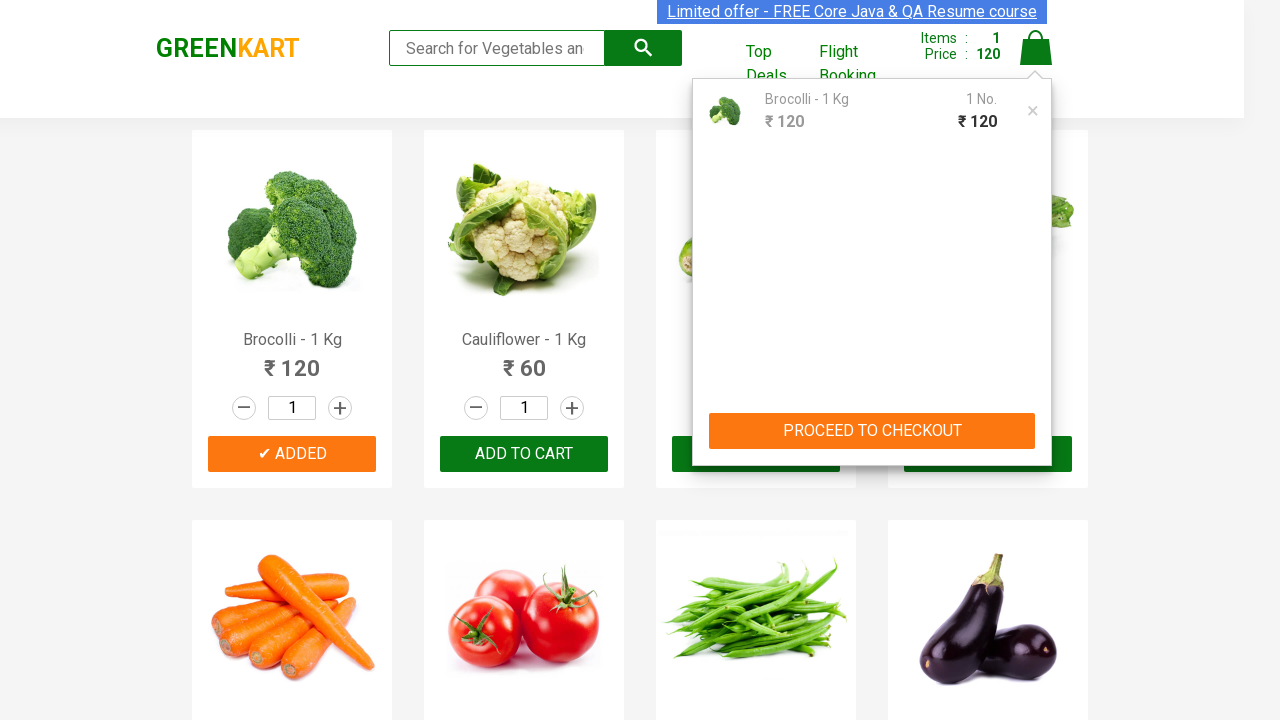

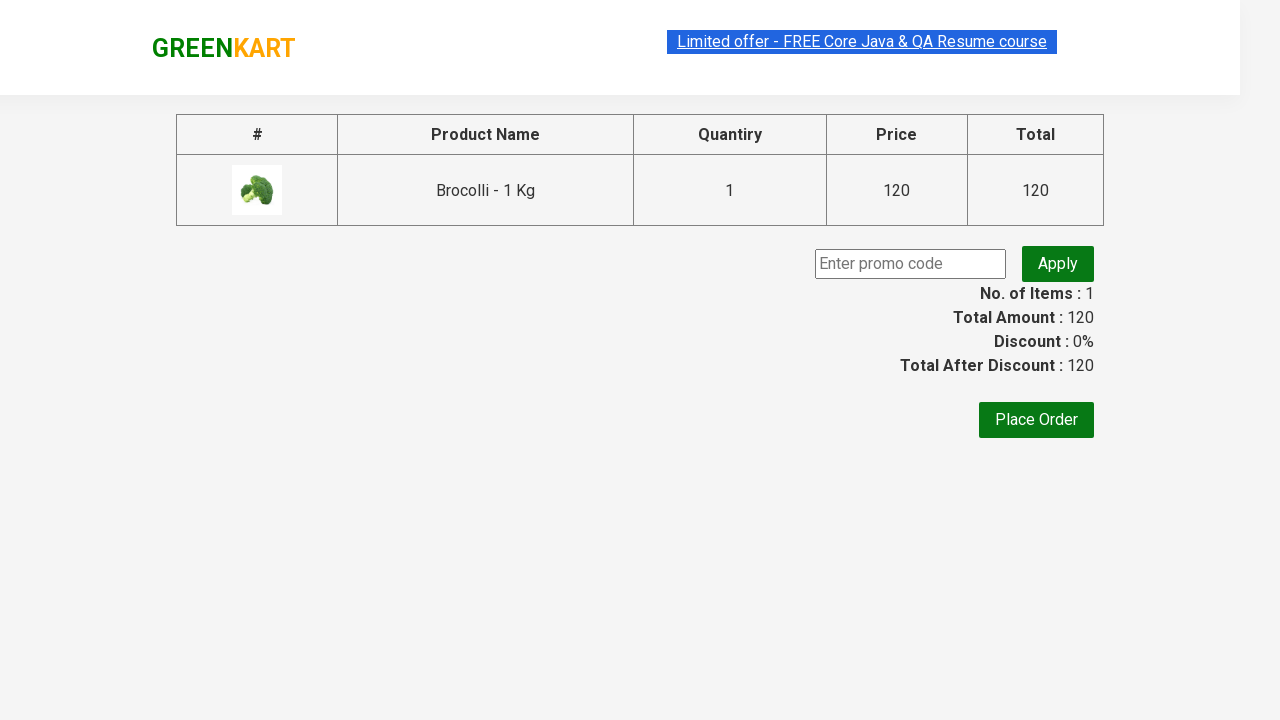